Navigates through book catalog pages by clicking the next button to verify pagination functionality

Starting URL: http://books.toscrape.com

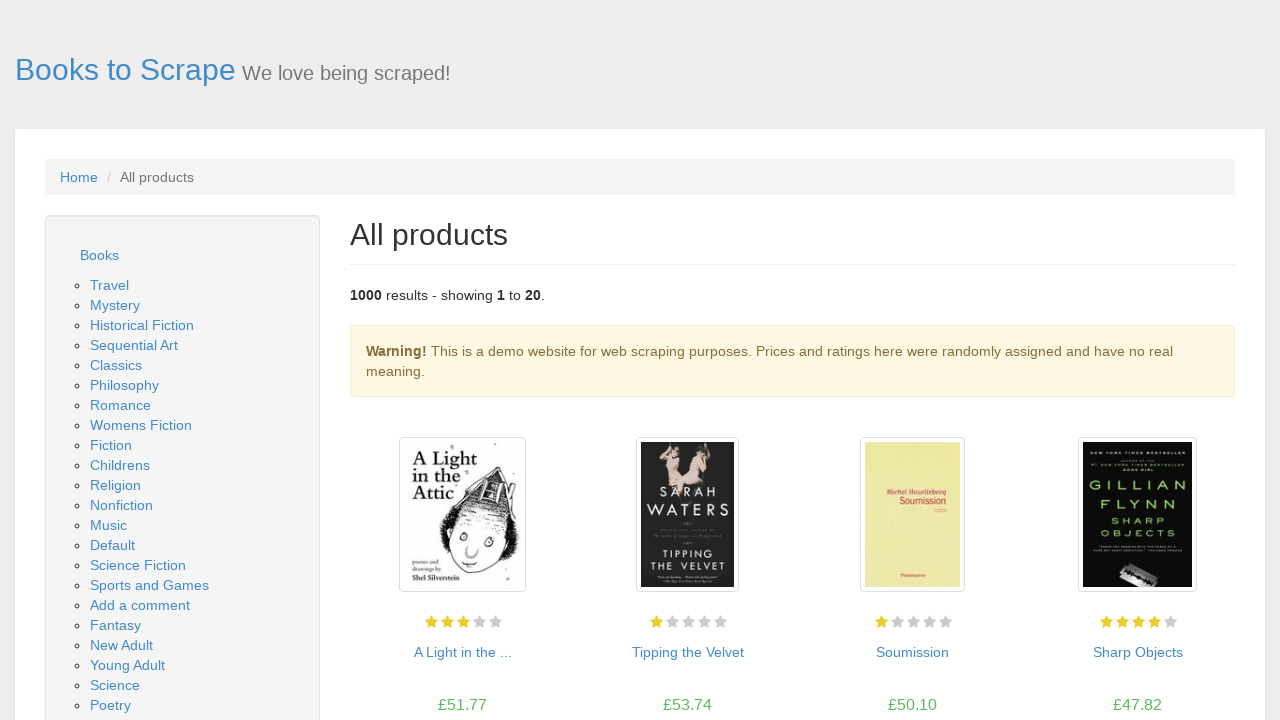

Waited for book elements to load on first page
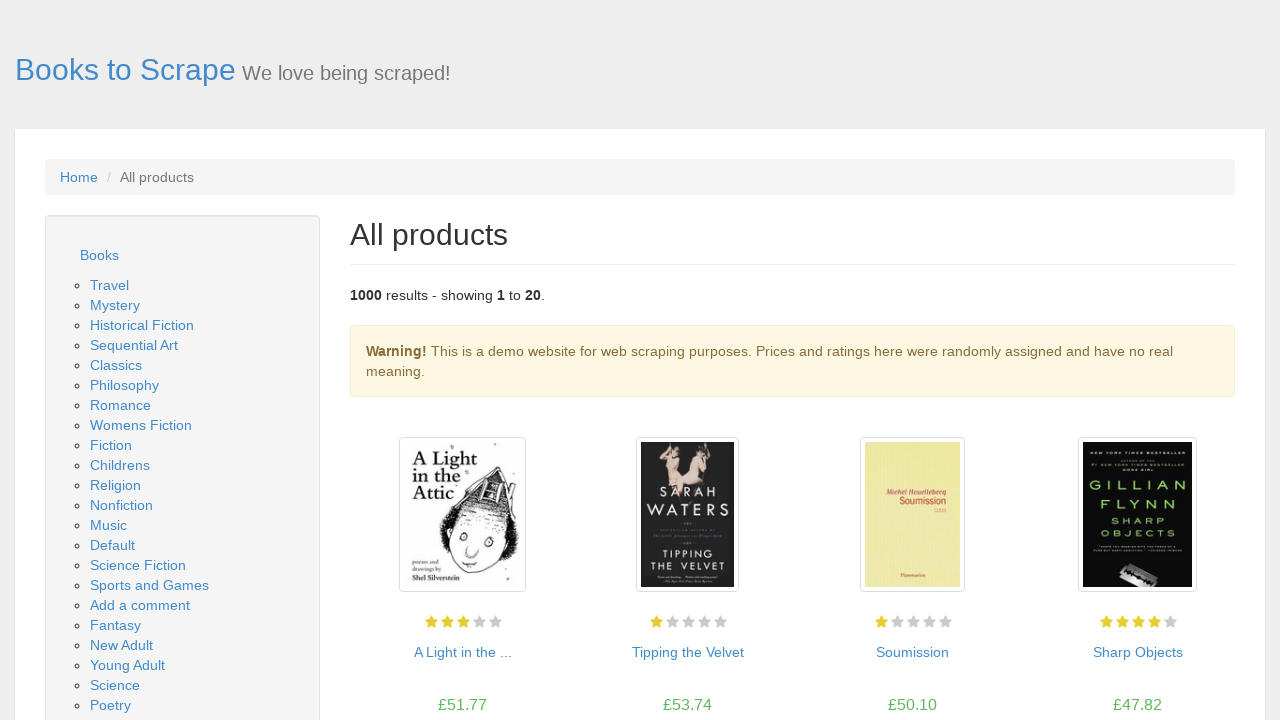

Retrieved all book elements from first page
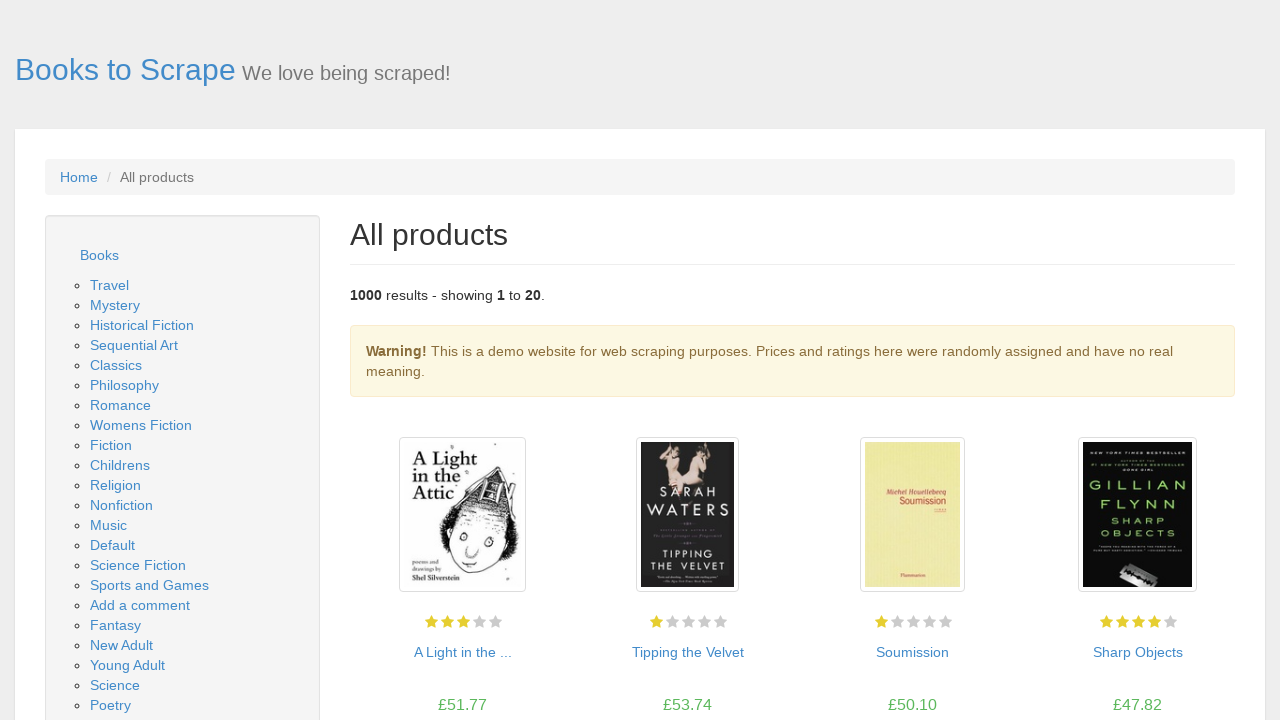

Verified that books are present on first page
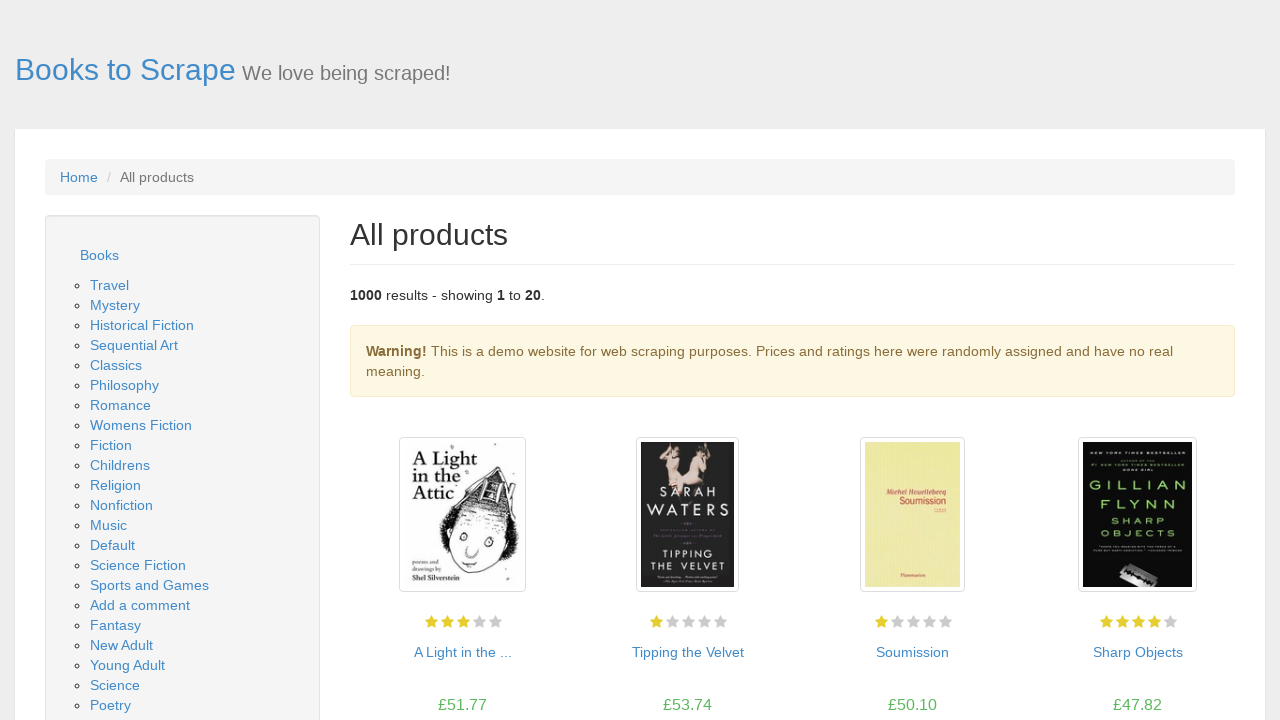

Clicked next button to navigate to second page at (1206, 654) on li.next > a
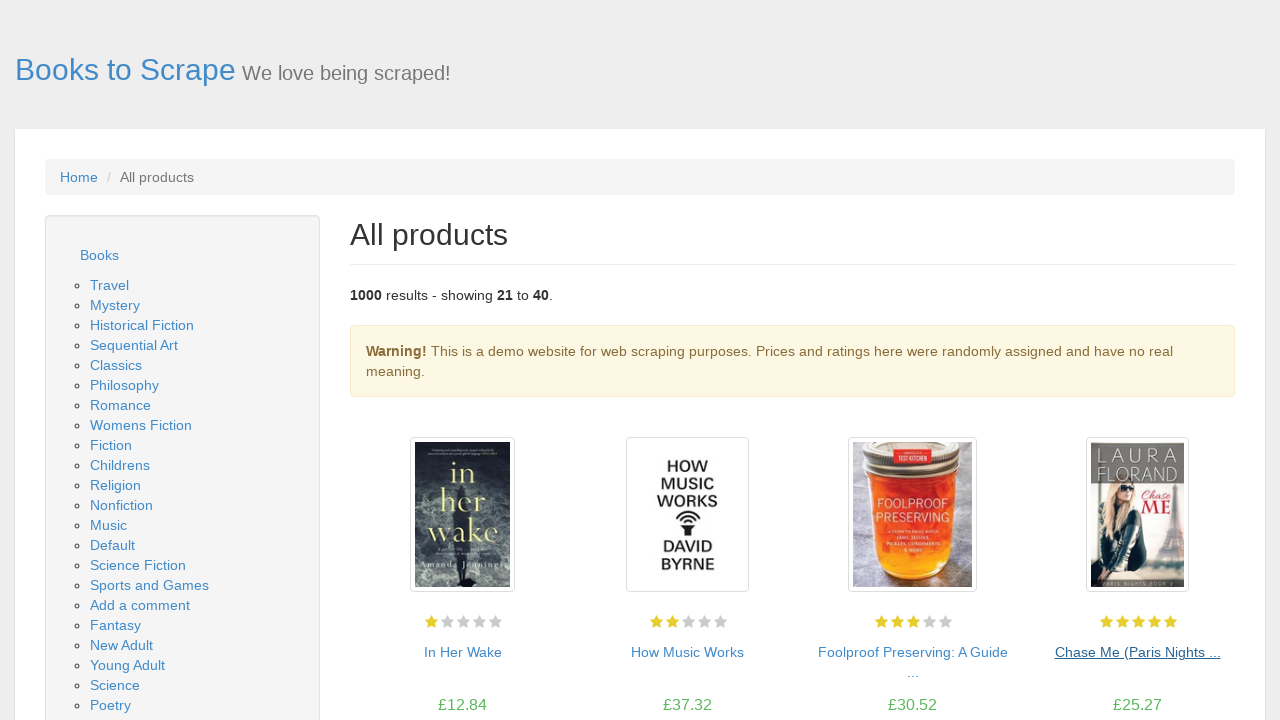

Waited for book elements to load on second page
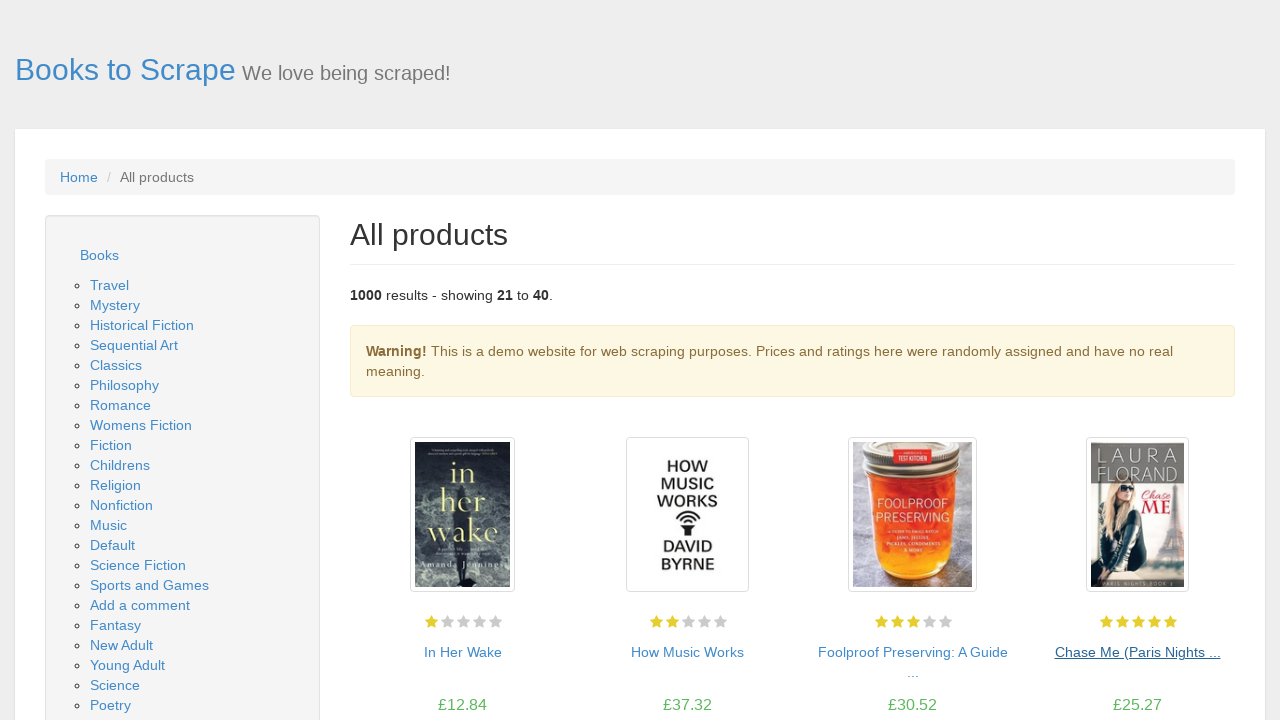

Retrieved all book elements from second page
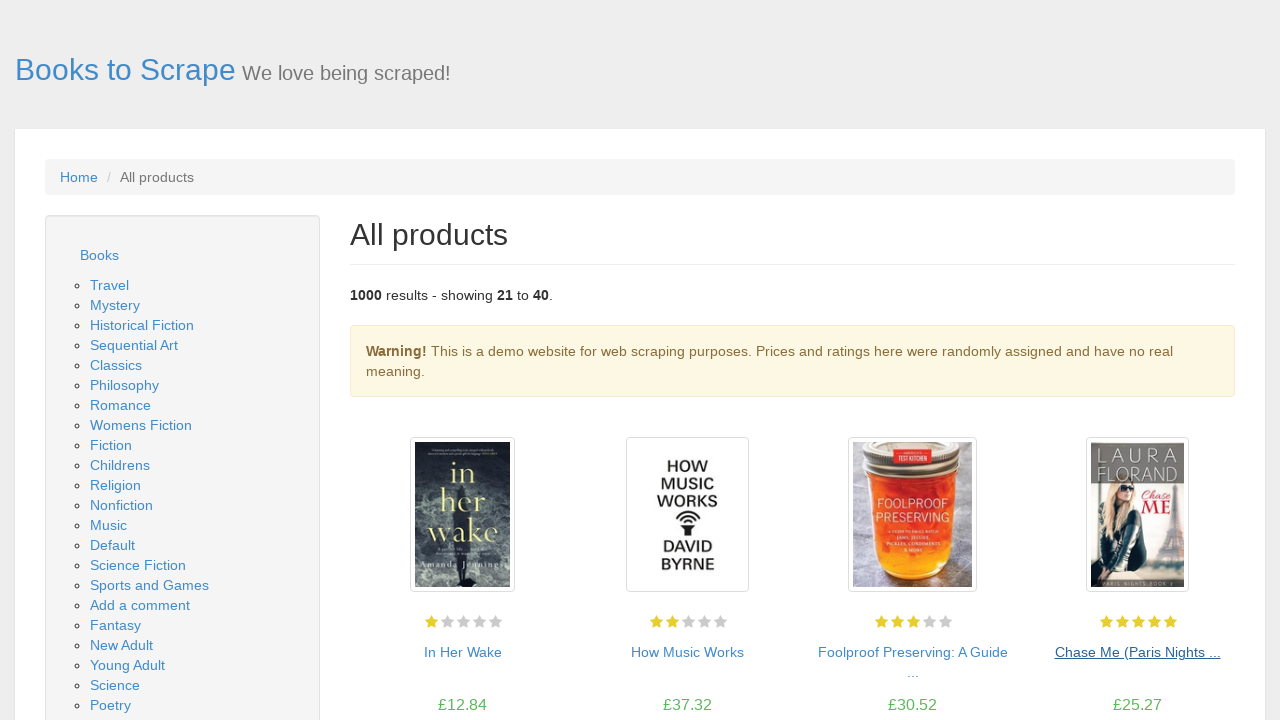

Verified that books are present on second page
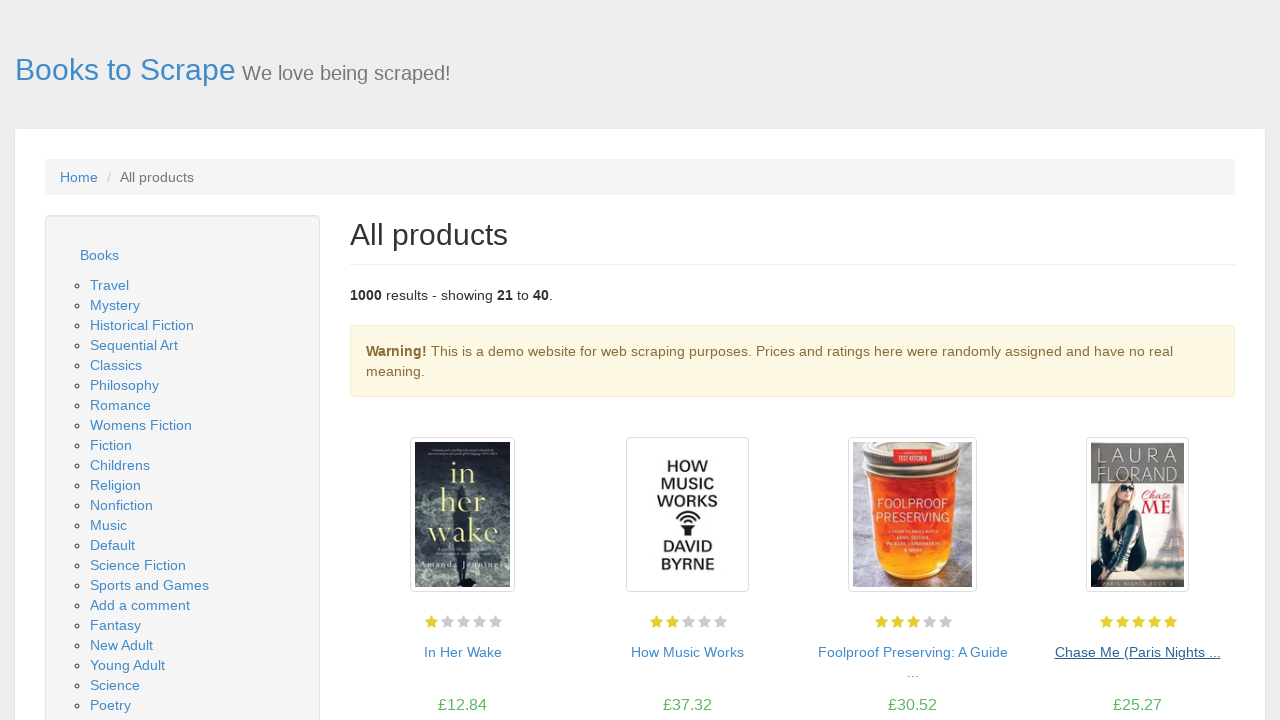

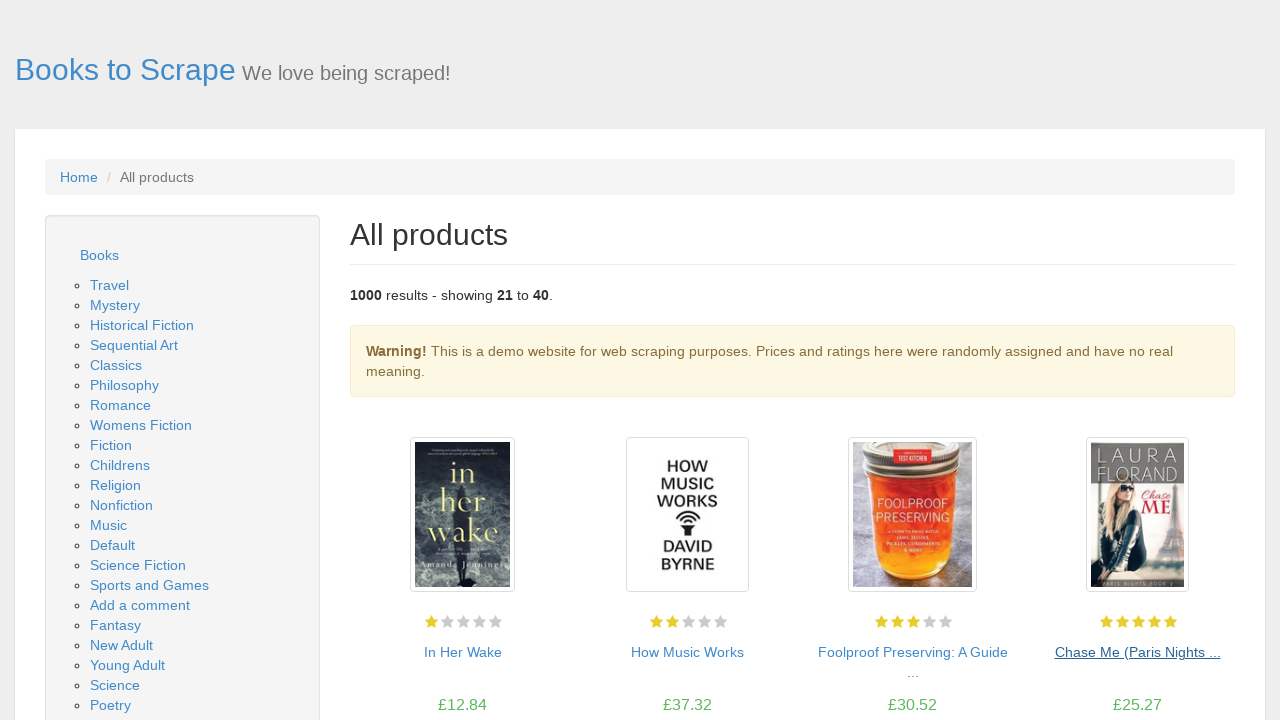